Tests window switching functionality by opening a new browser window and switching between parent and child windows

Starting URL: https://demoqa.com/browser-windows/

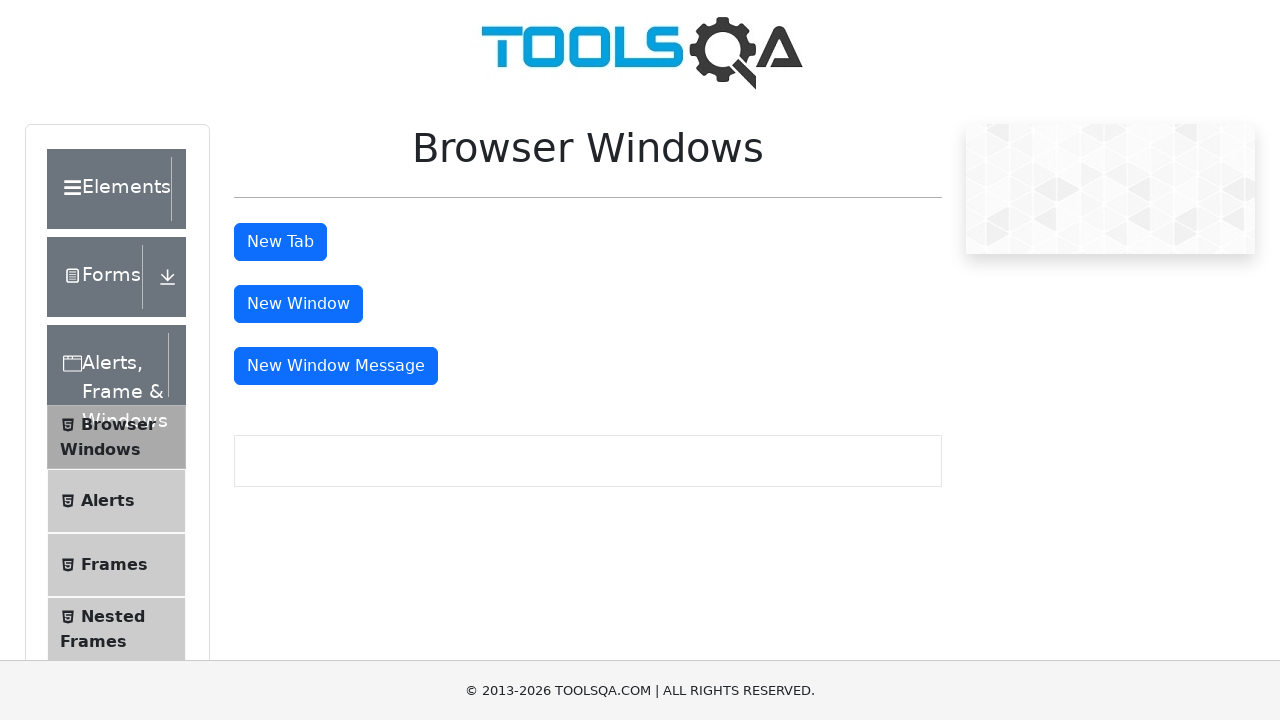

Clicked button to open new window at (298, 304) on #windowButton
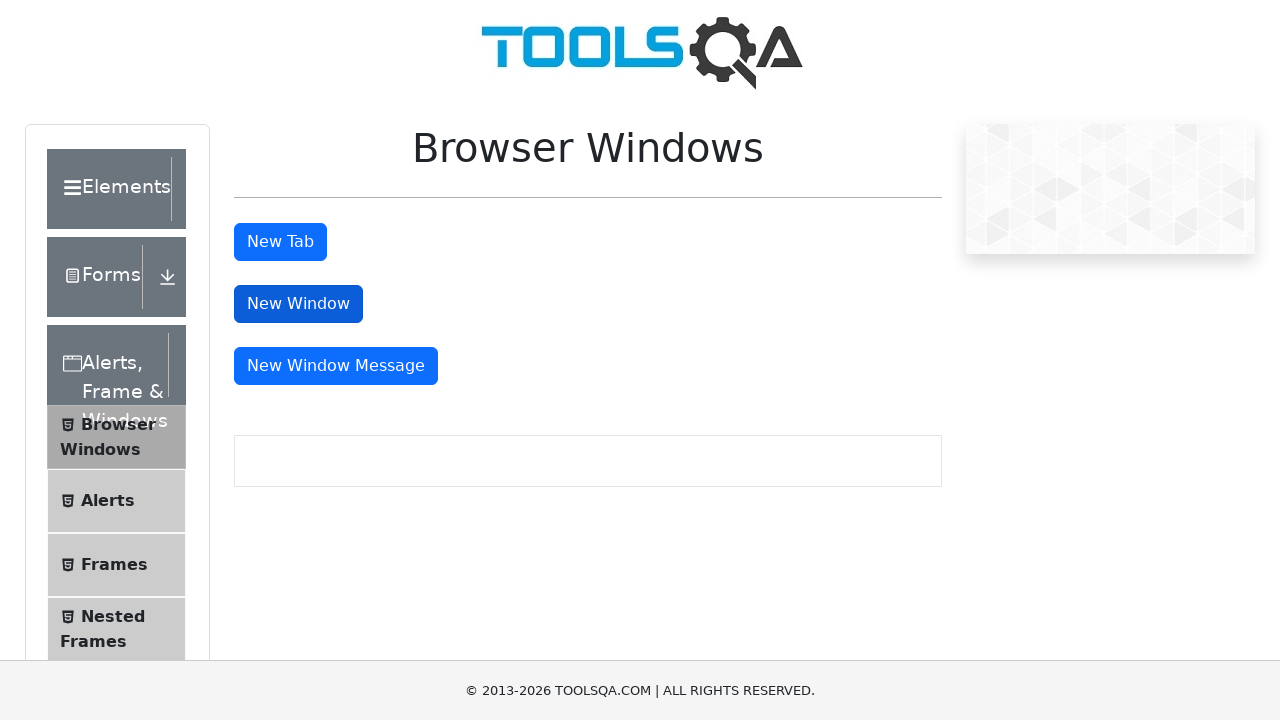

New window opened and captured
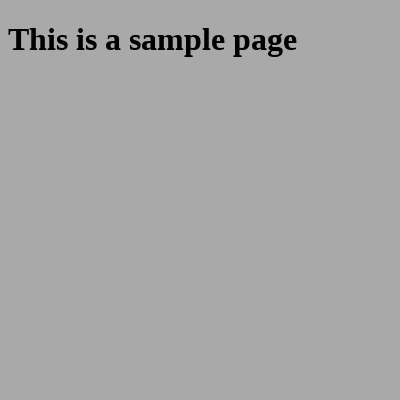

New window loaded completely
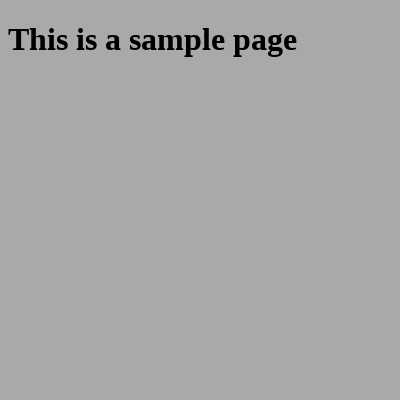

Retrieved new window title: 
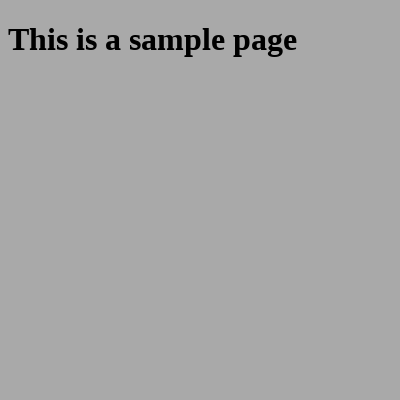

Switched back to parent window
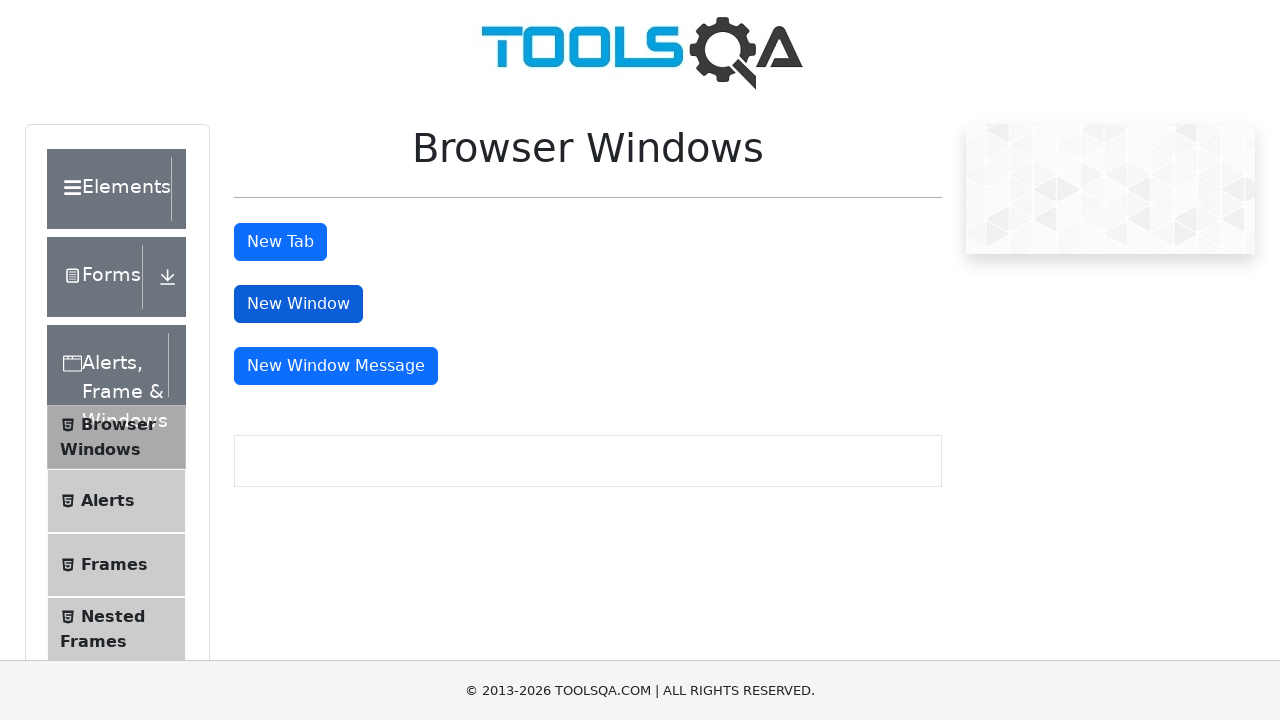

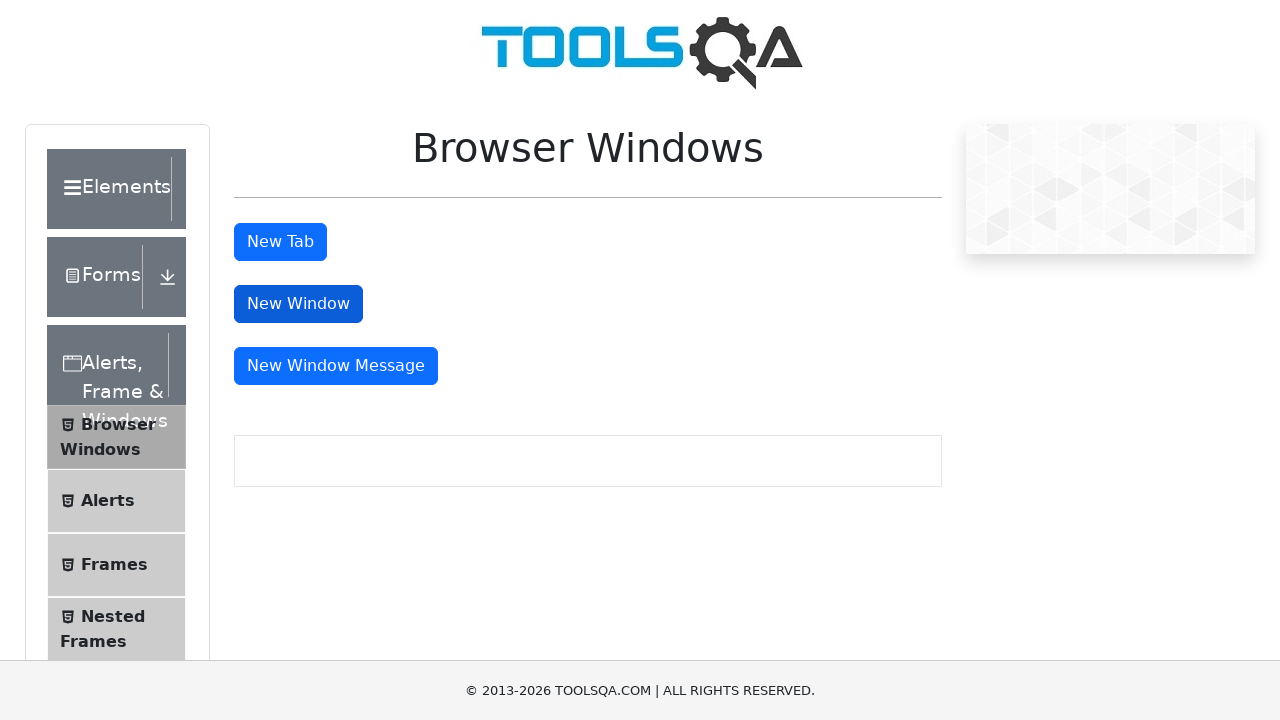